Tests the Brazilian postal service (Correios) address search functionality by entering a business name and submitting the search form.

Starting URL: https://buscacepinter.correios.com.br/app/endereco/index.php

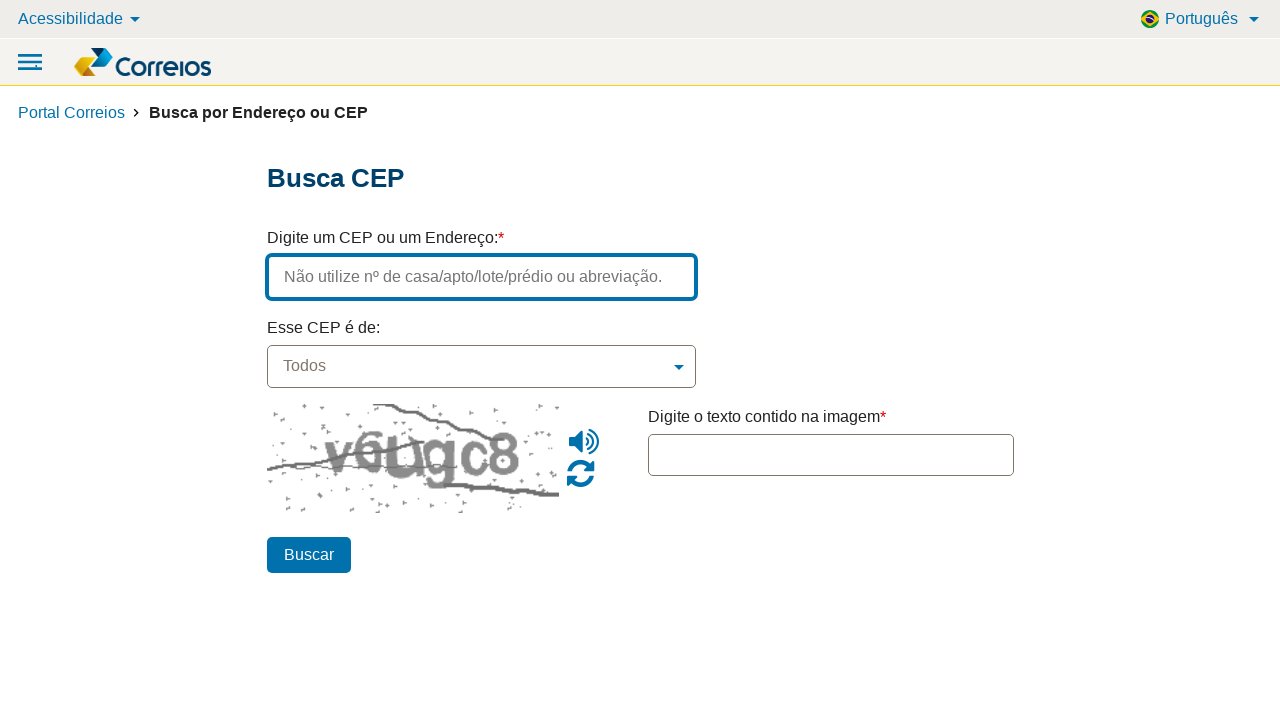

Cleared the address search field on input[name='endereco']
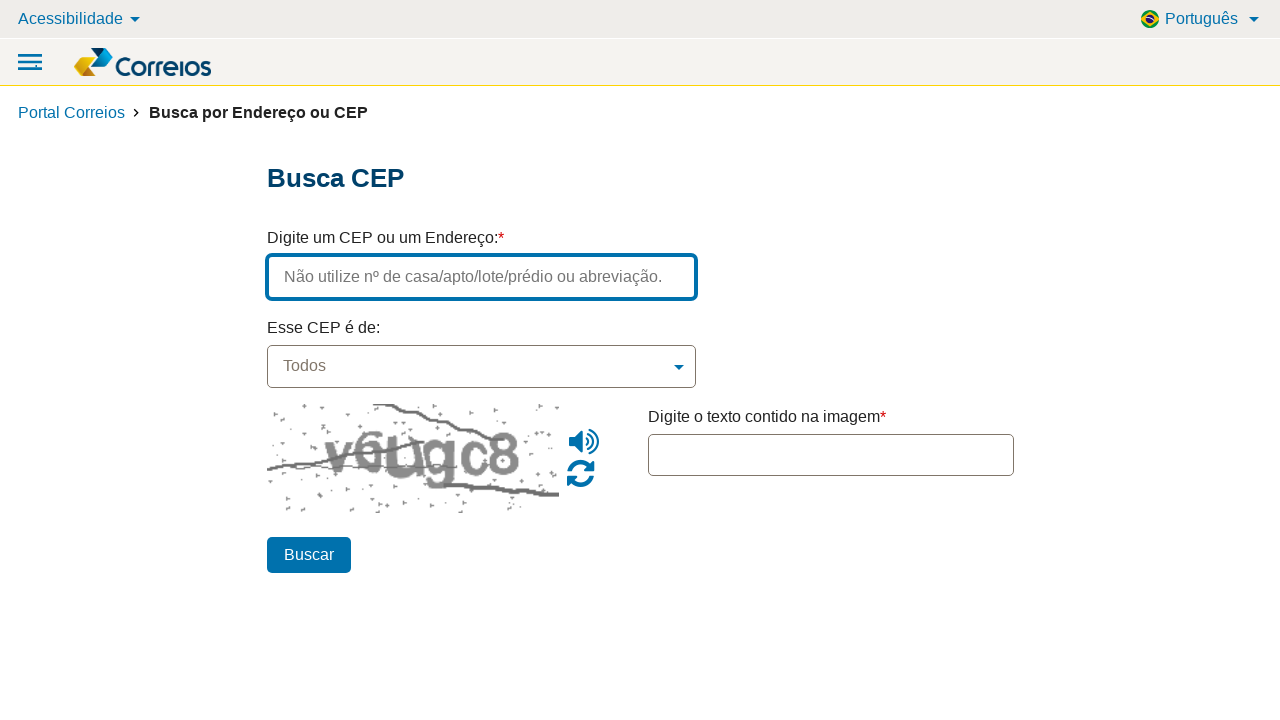

Filled address search field with 'Lojas Bemol' on input[name='endereco']
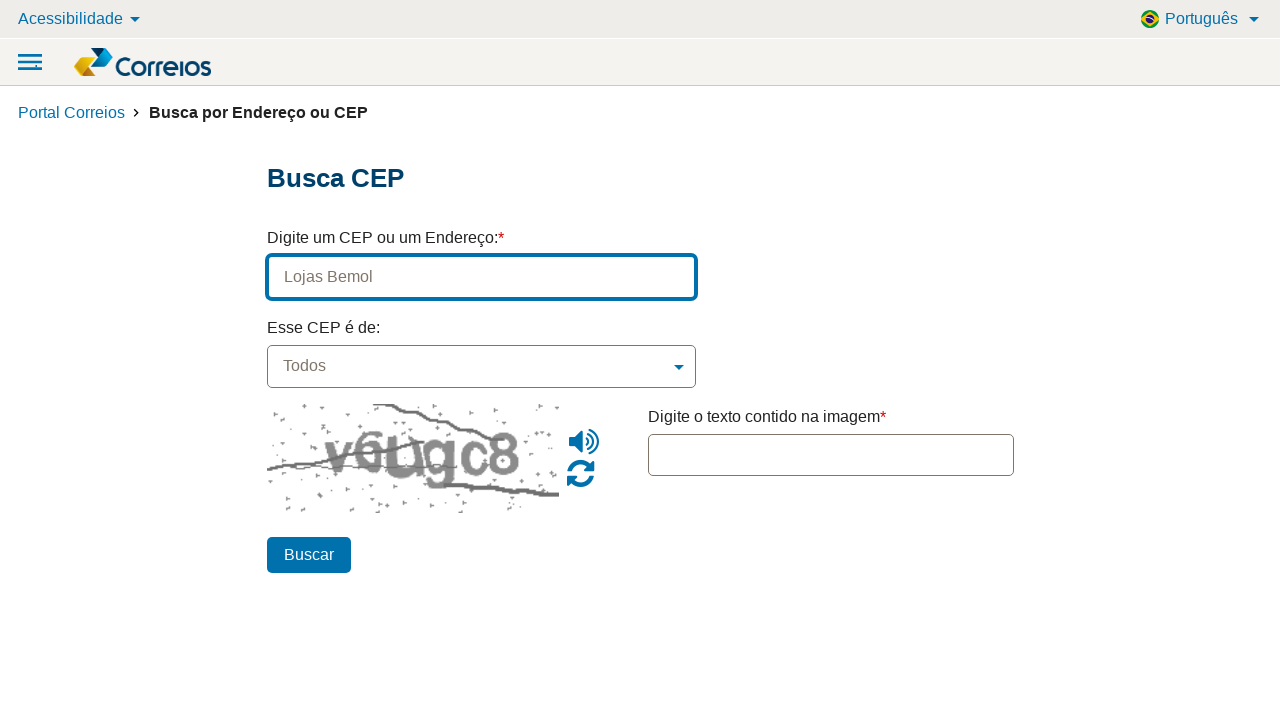

Pressed Enter to submit the address search on input[name='endereco']
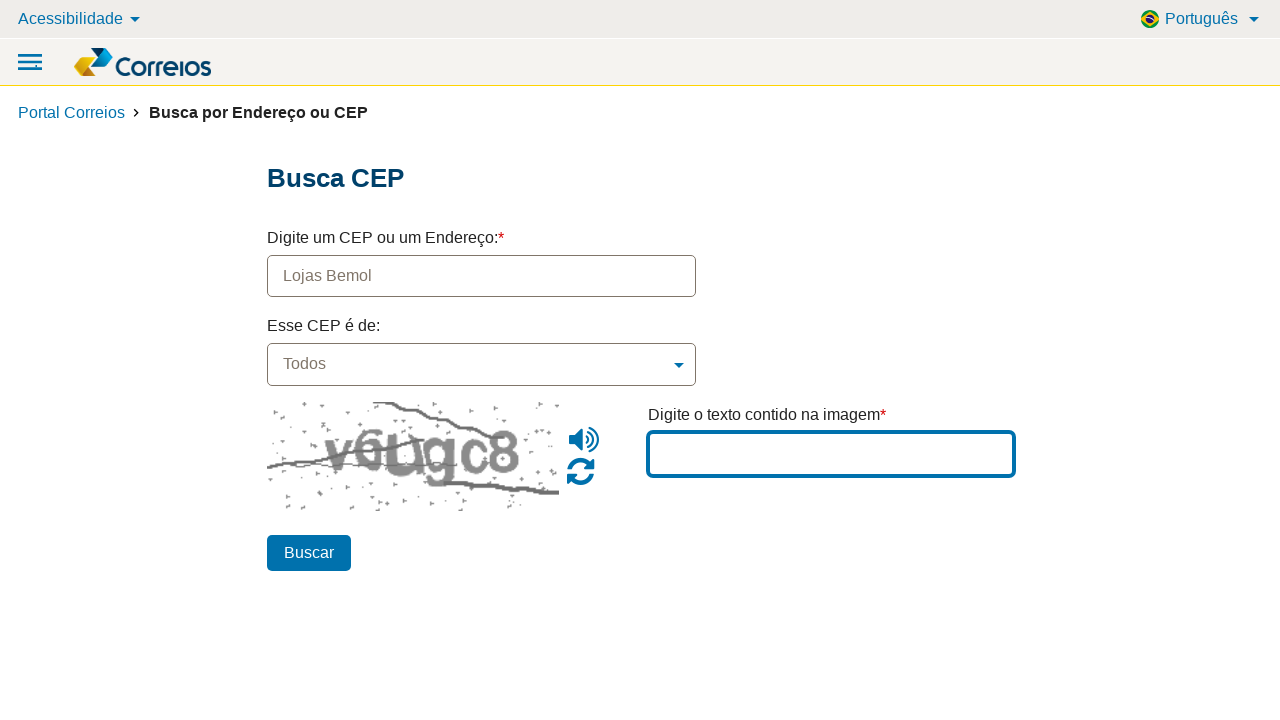

Waited for network idle - search results loaded
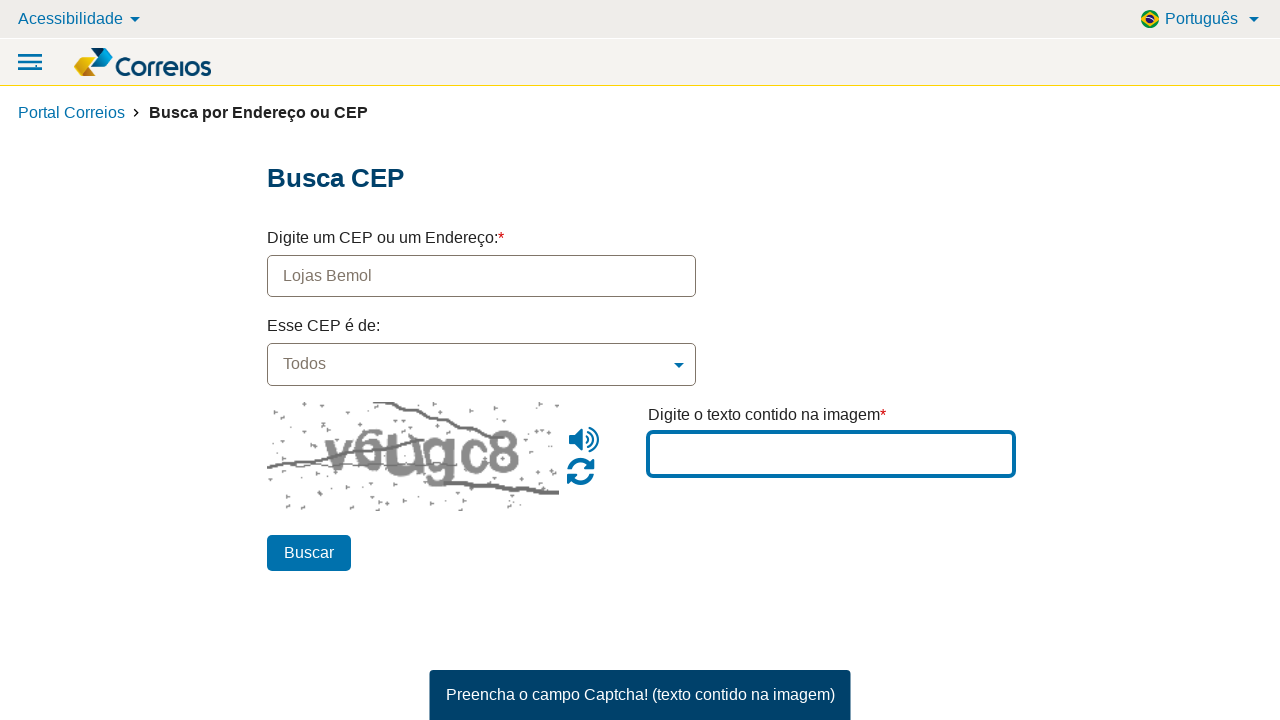

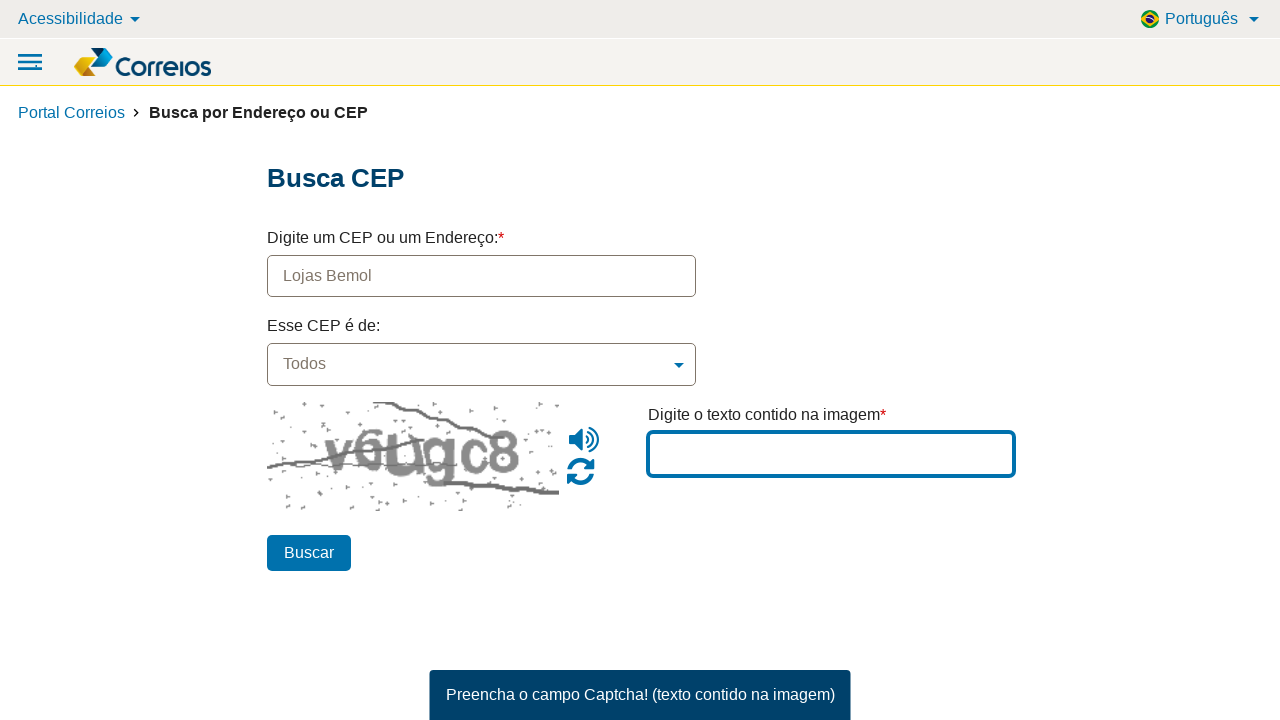